Fills out a Google Form with property information including address, price, and URL, then submits the form and navigates to the next sheet

Starting URL: https://docs.google.com/forms/d/e/1FAIpQLSeyeFL5phf2RwXiBdixus3jr_RkkXrYg40B5L_1PYUyzQJ75Q/viewform?usp=sf_link

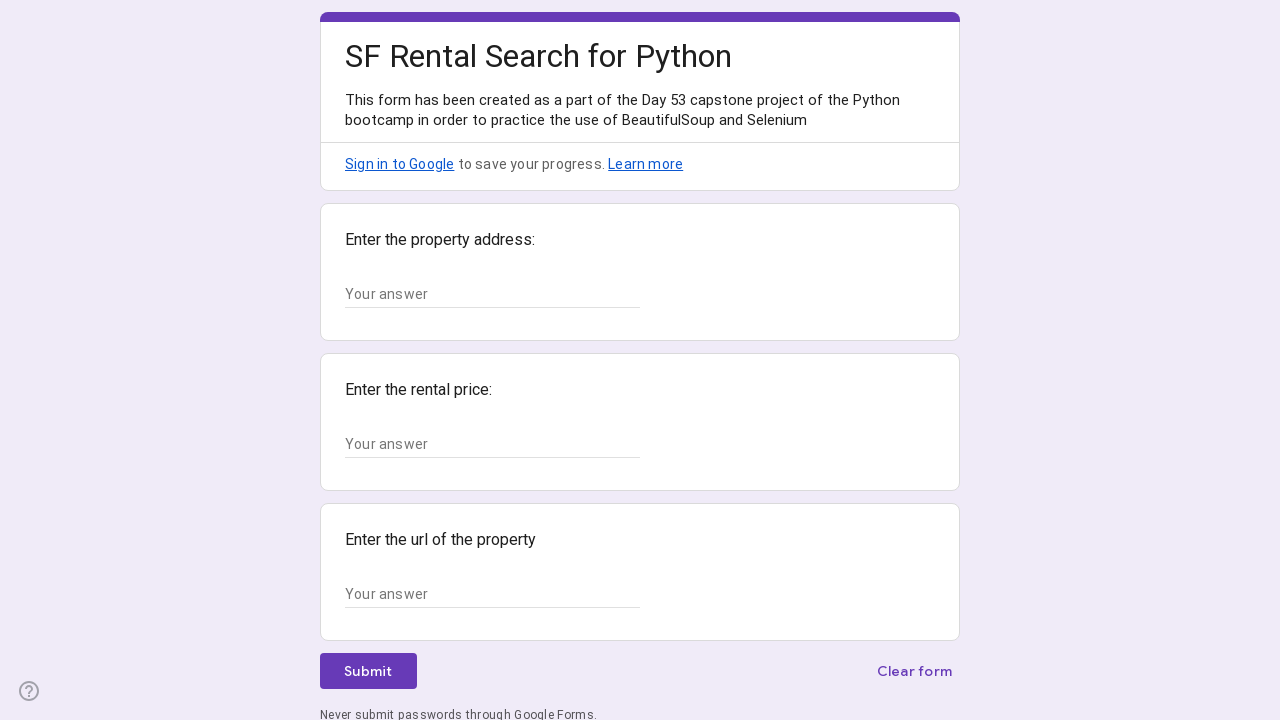

Located all text input fields on the form
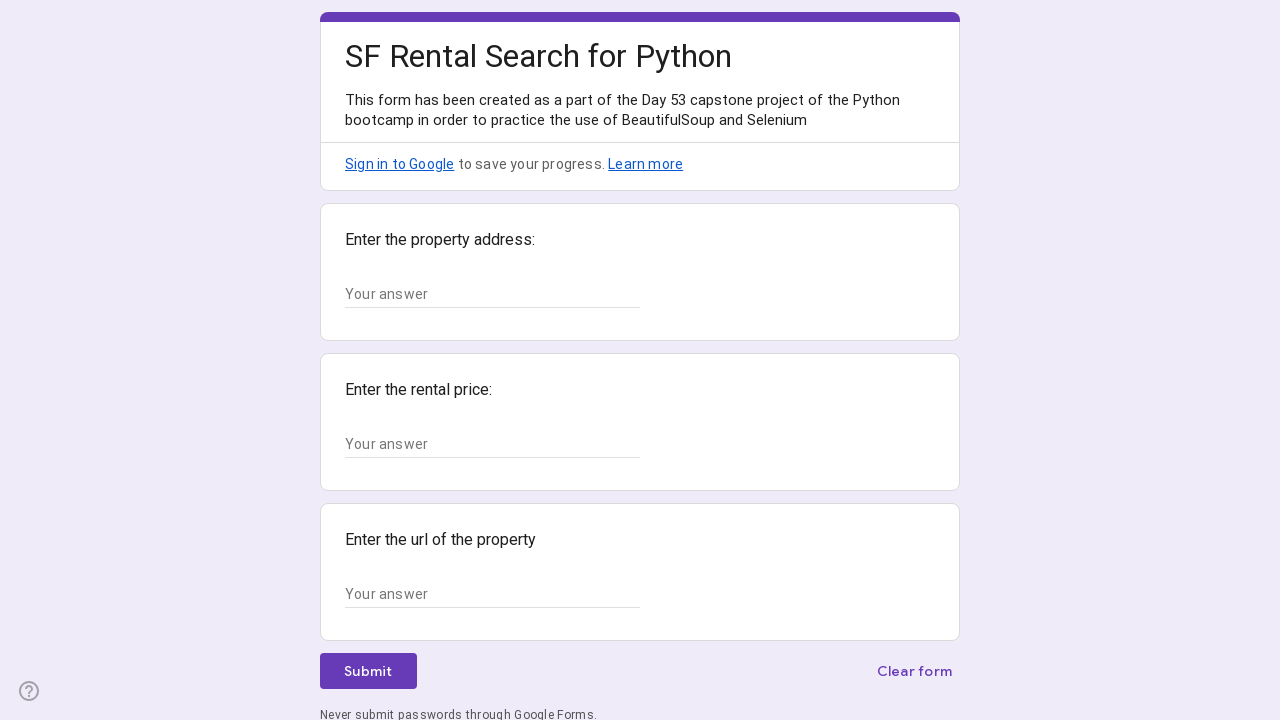

Filled address field with '123 Main Street, Apt 4B, San Francisco, CA 94102' on .whsOnd >> nth=0
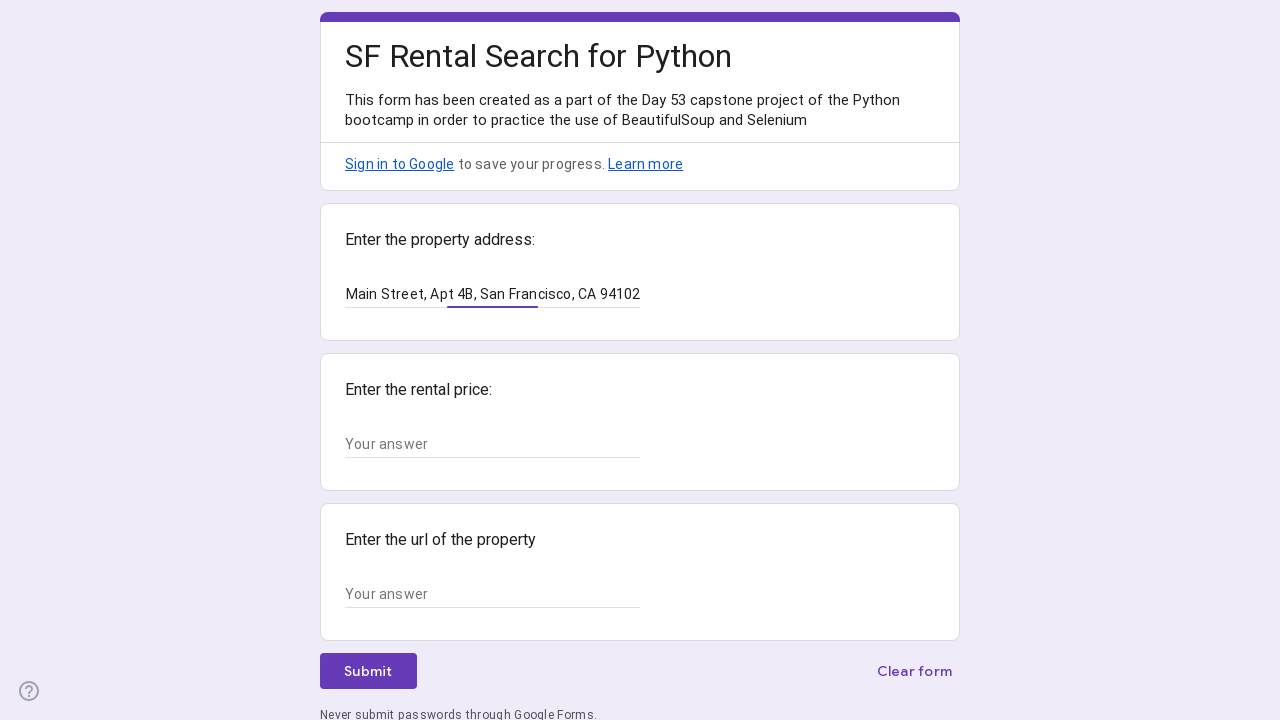

Filled price field with '$2,500/month' on .whsOnd >> nth=1
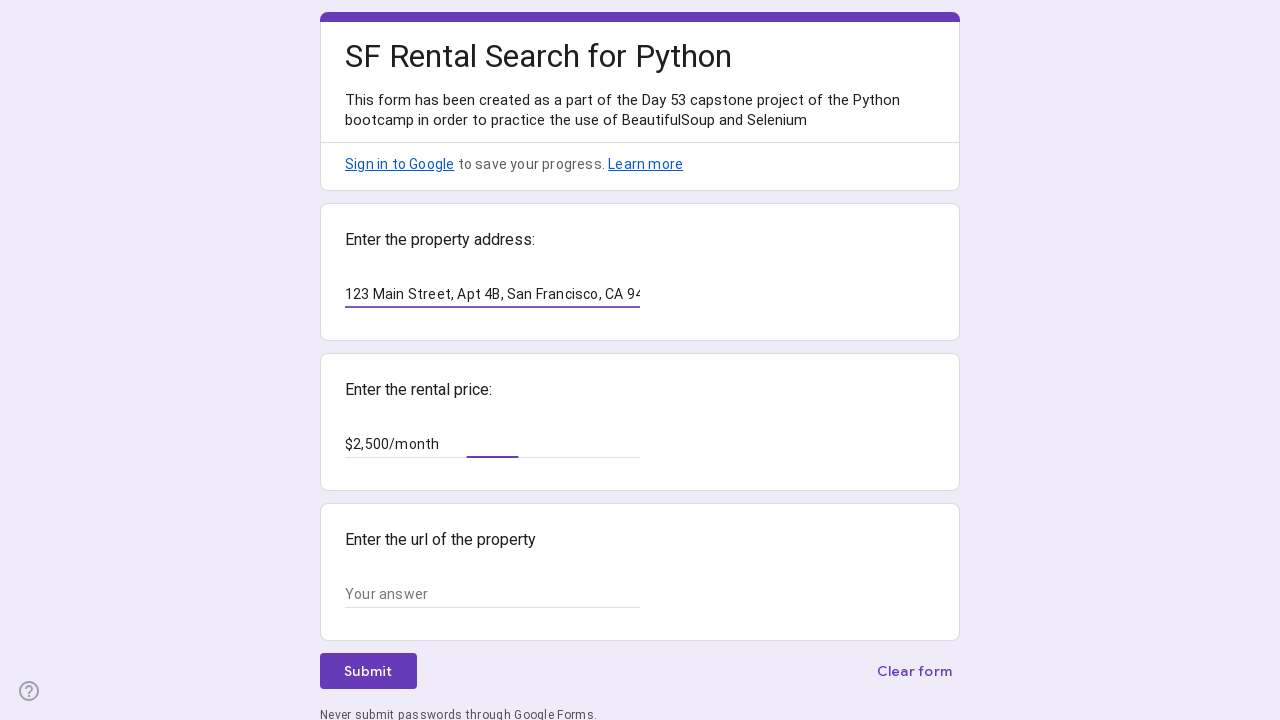

Filled URL field with 'https://www.zillow.com/homedetails/example-property-12345' on .whsOnd >> nth=2
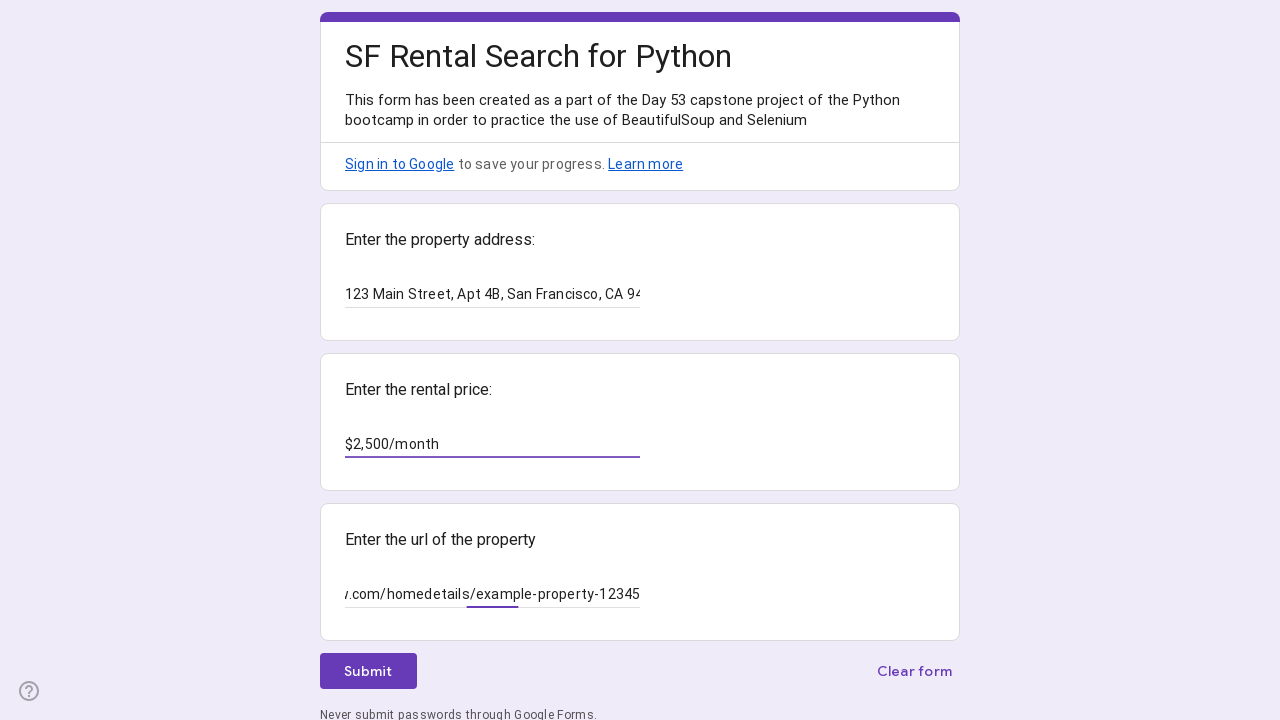

Clicked form submit button at (368, 671) on .NPEfkd
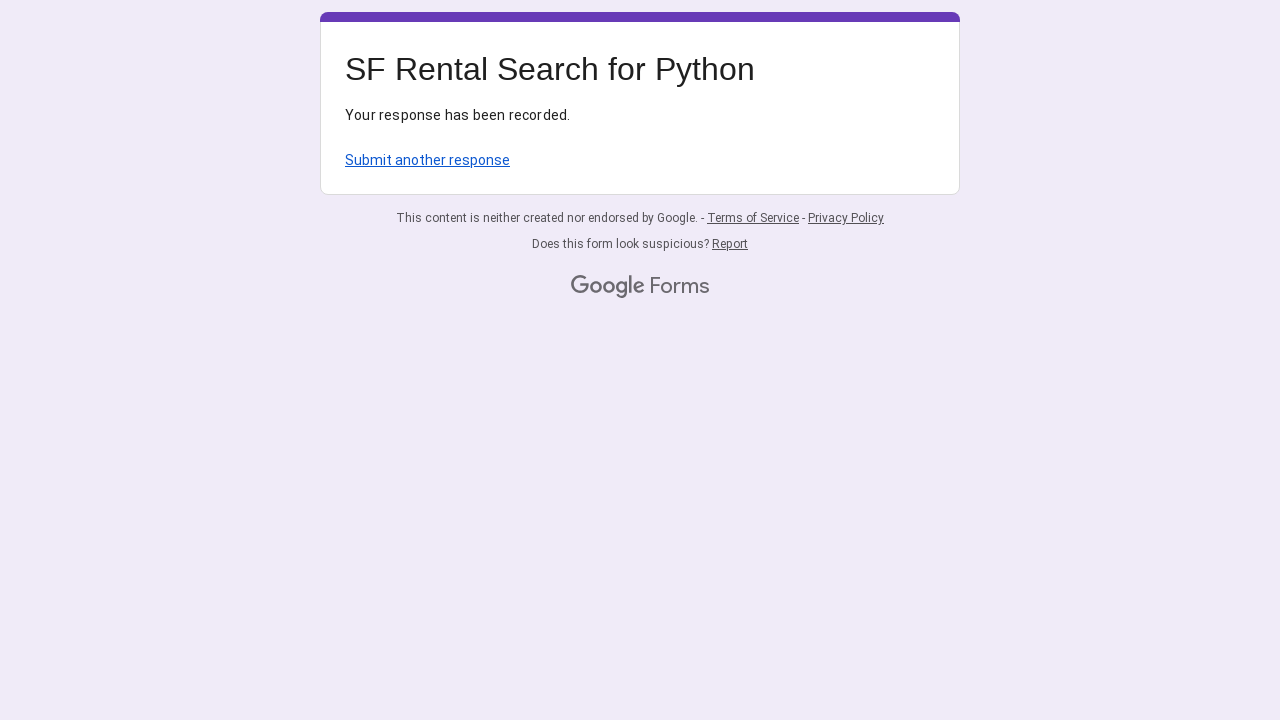

Waited 1000ms for form submission to process
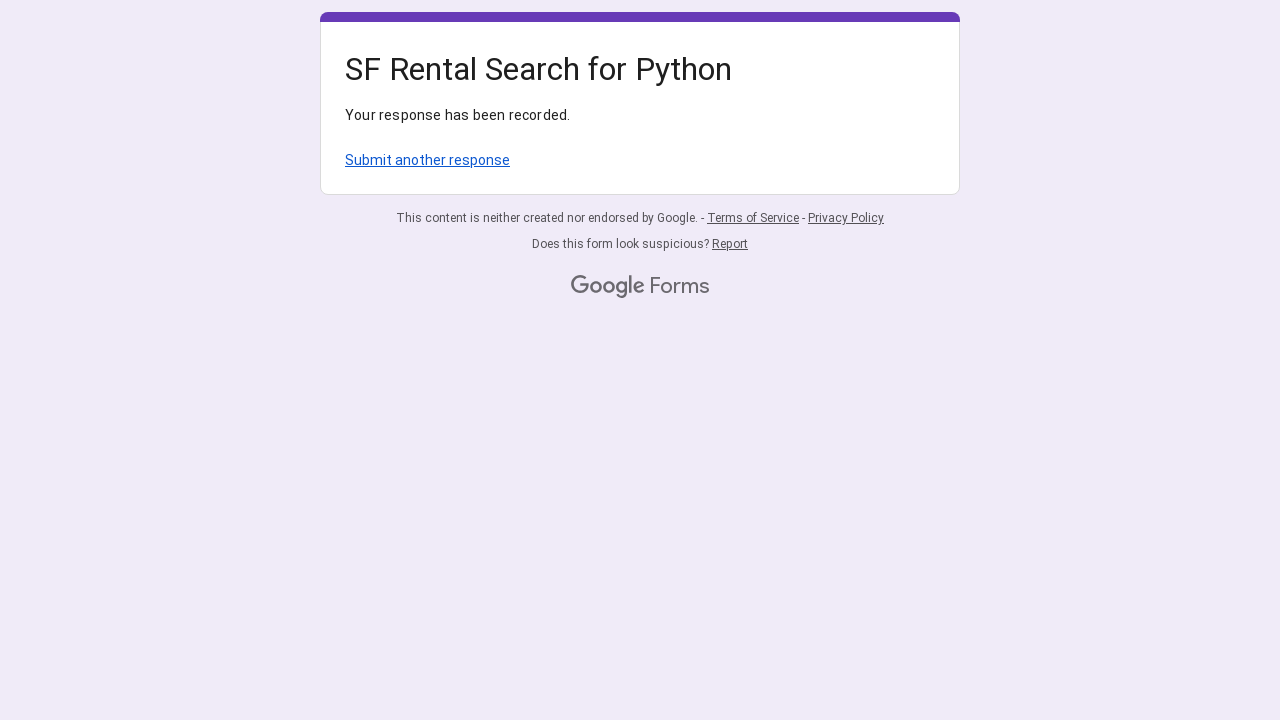

Clicked link to navigate to next sheet at (428, 160) on a
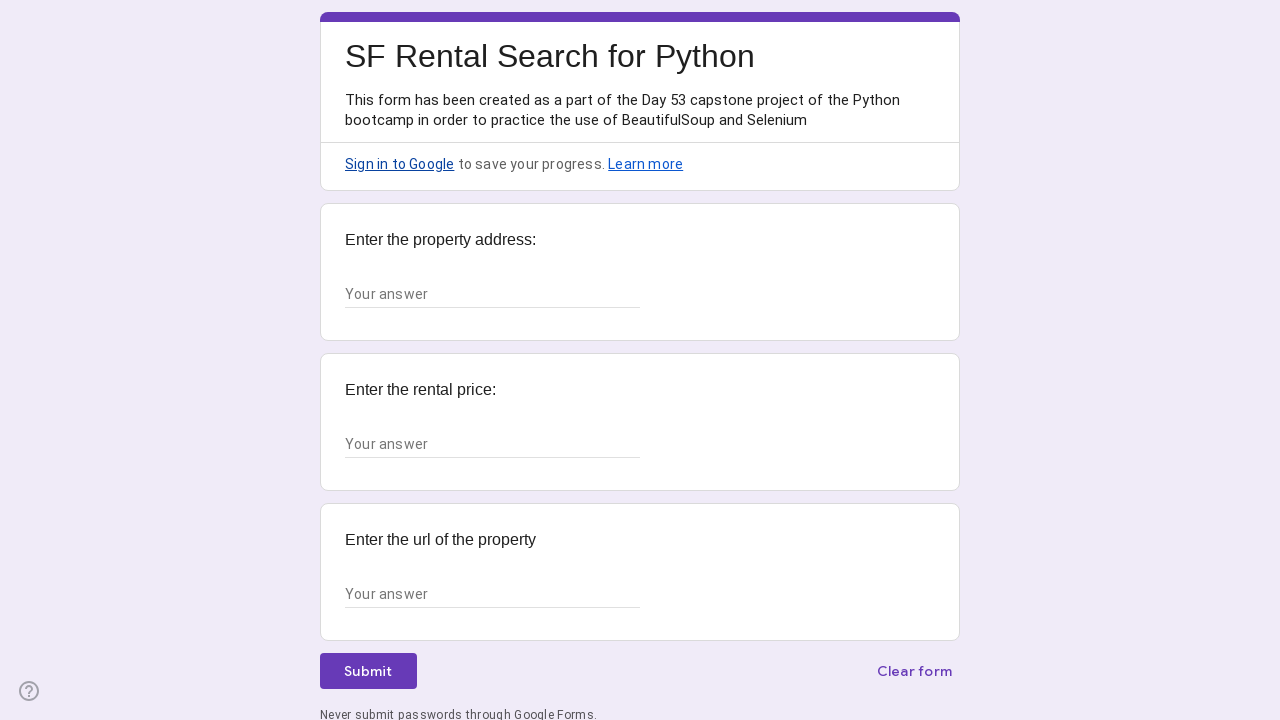

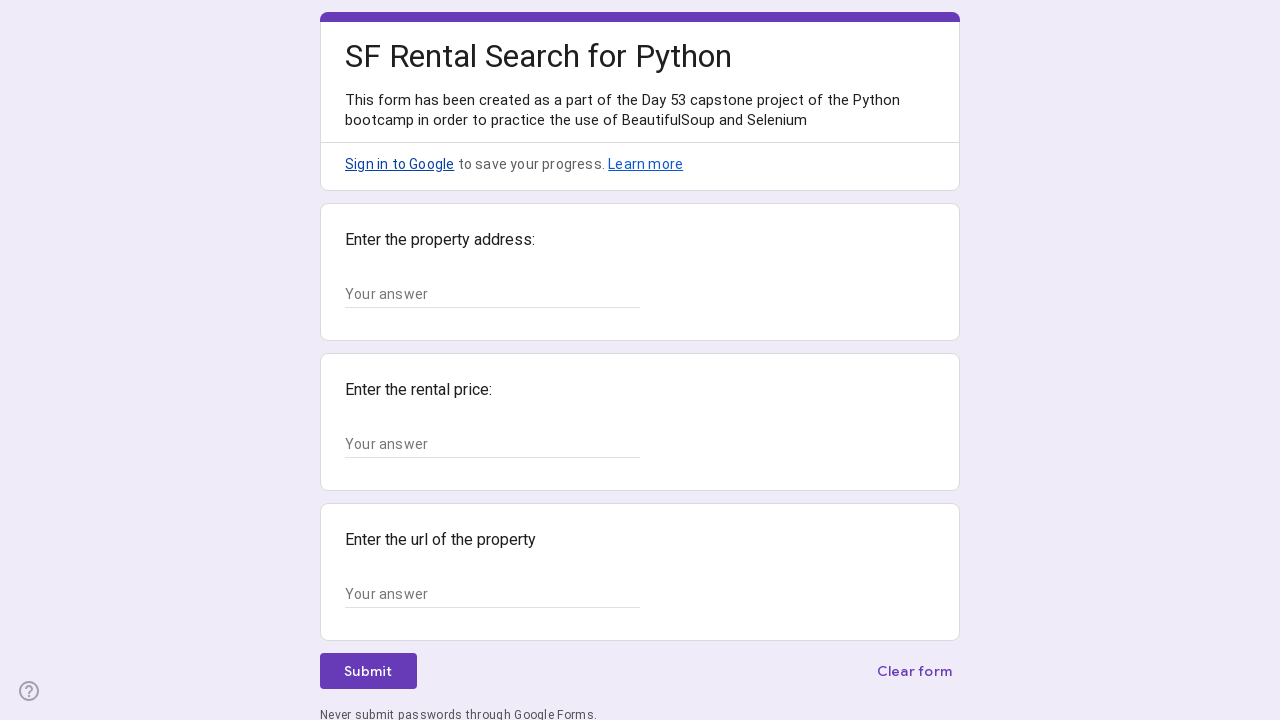